Tests date of birth dropdown selections - selecting year 1950 by text, December by value "11", and day 1 by index

Starting URL: http://practice.cydeo.com/dropdown

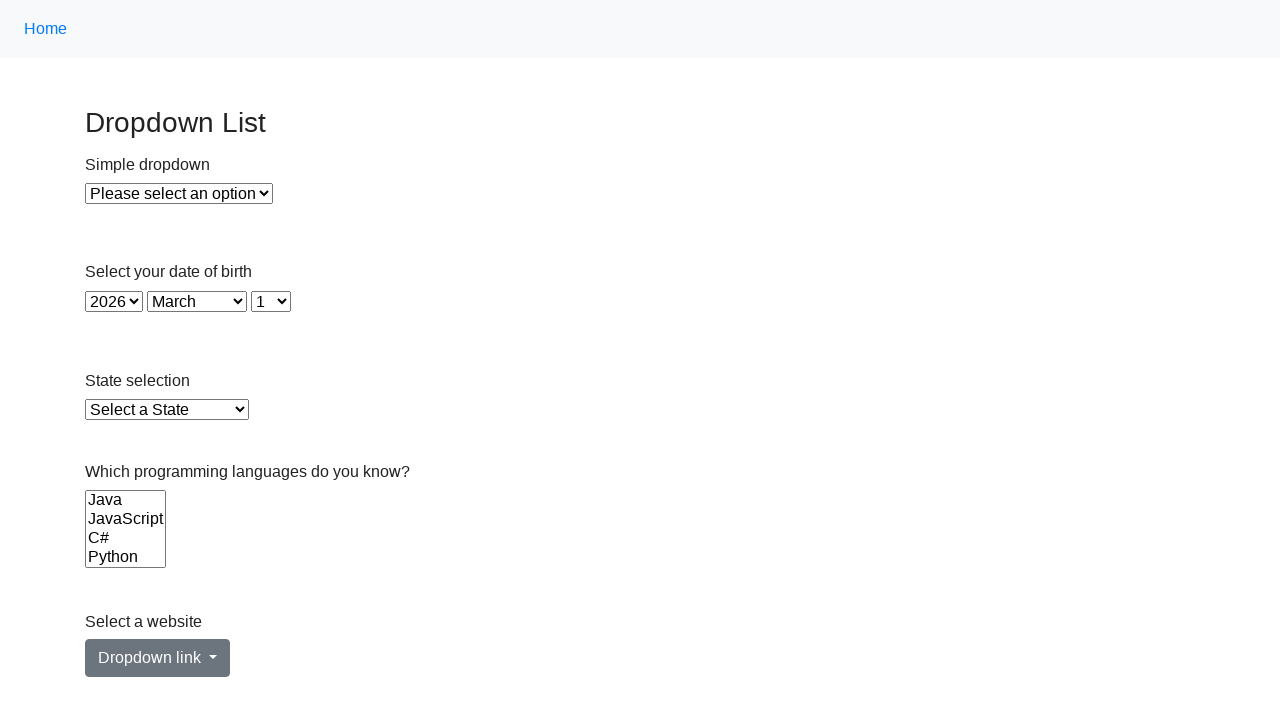

Selected year 1950 by text from year dropdown on #year
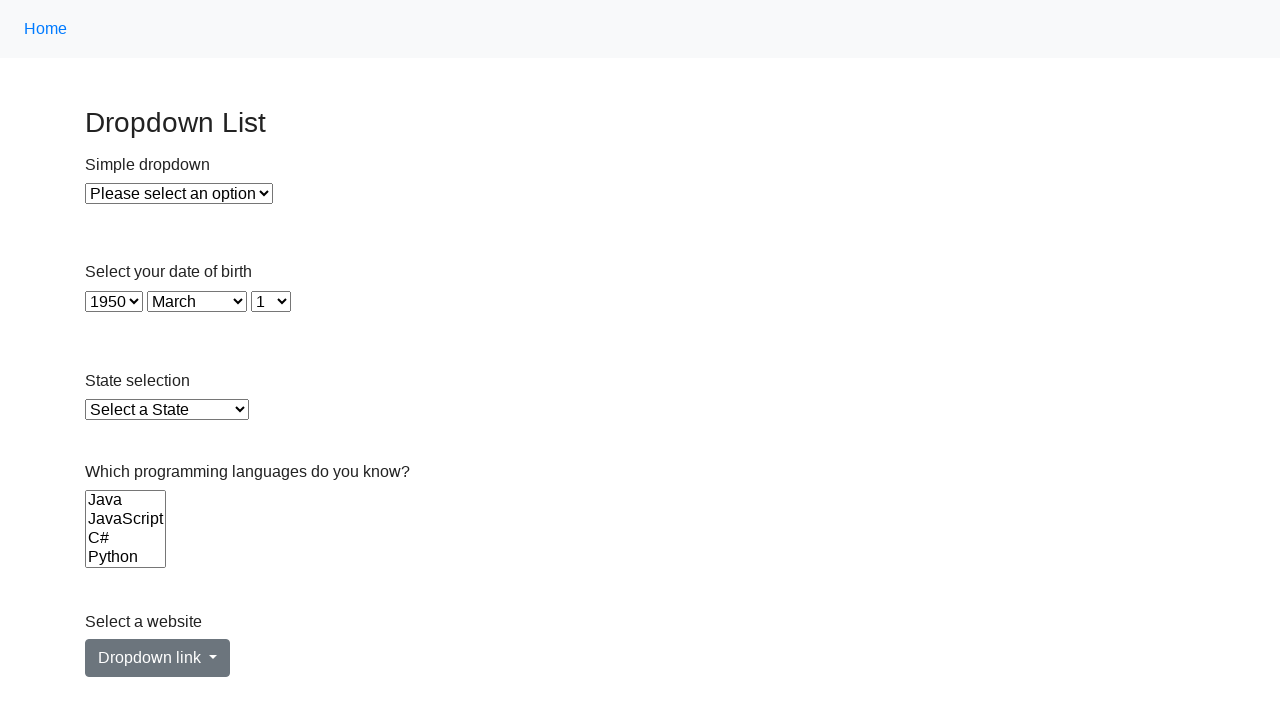

Selected December (value '11') from month dropdown on #month
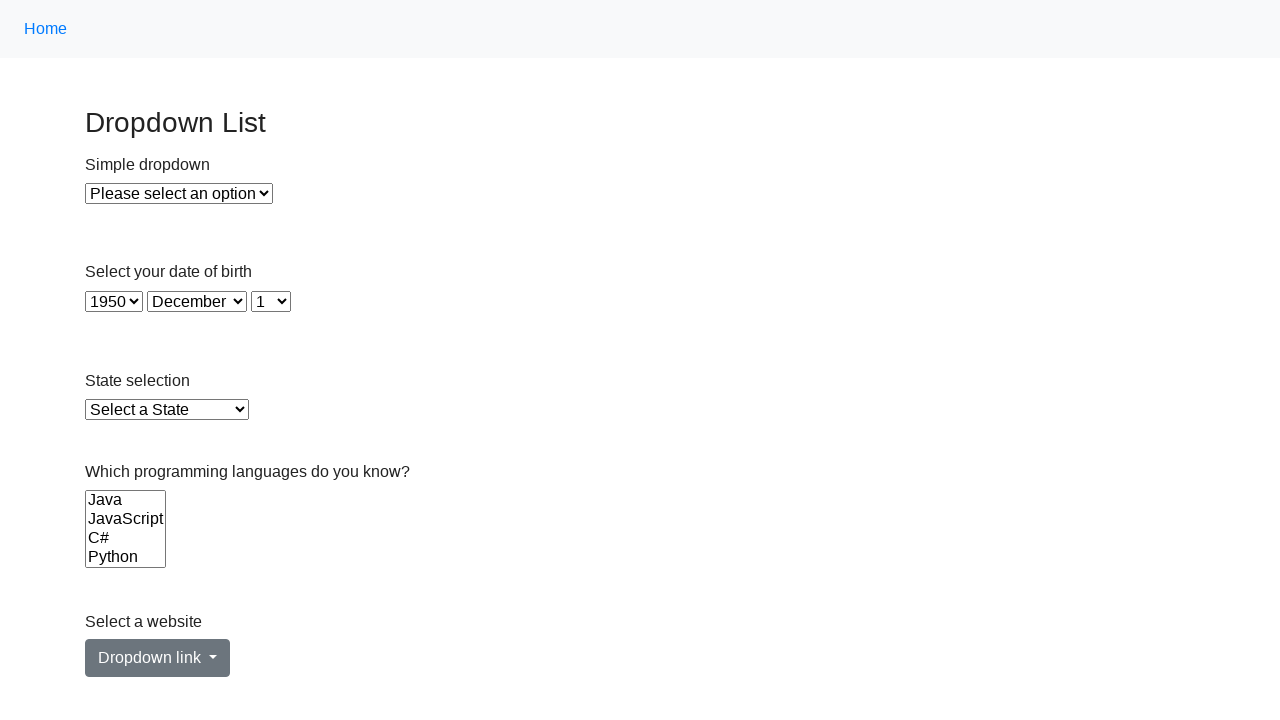

Selected day 1 (first option) from day dropdown by index on #day
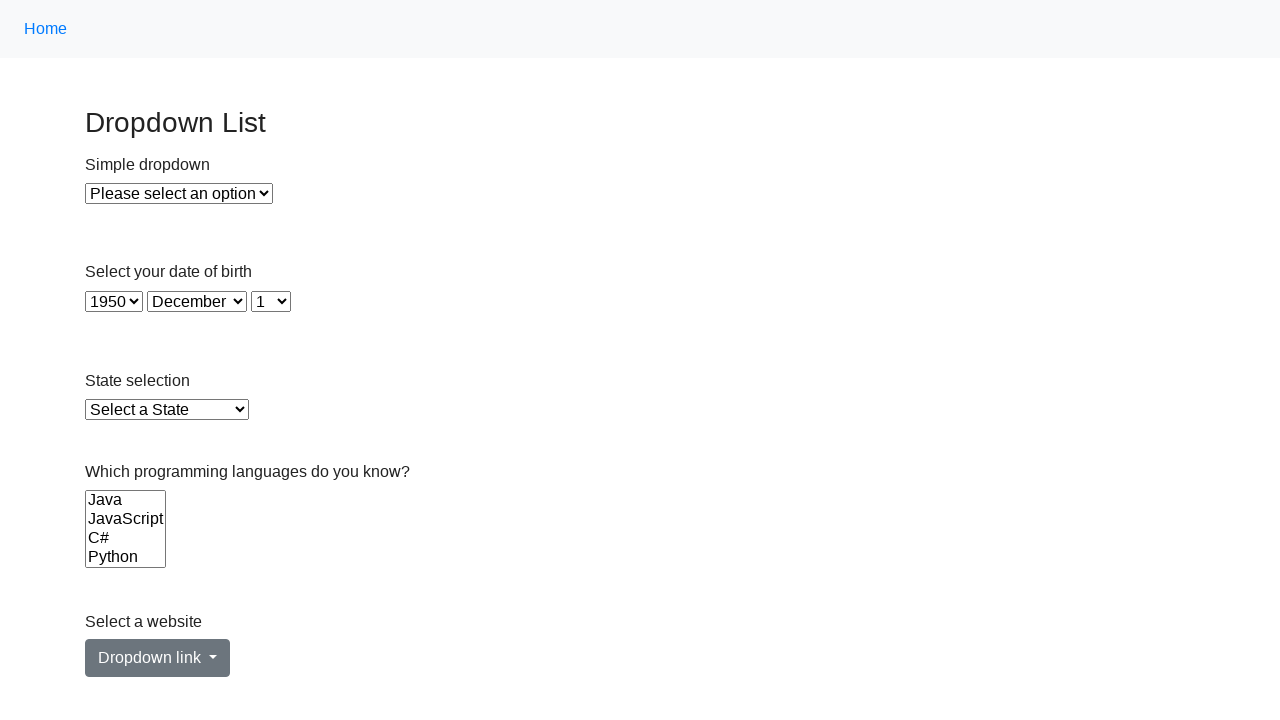

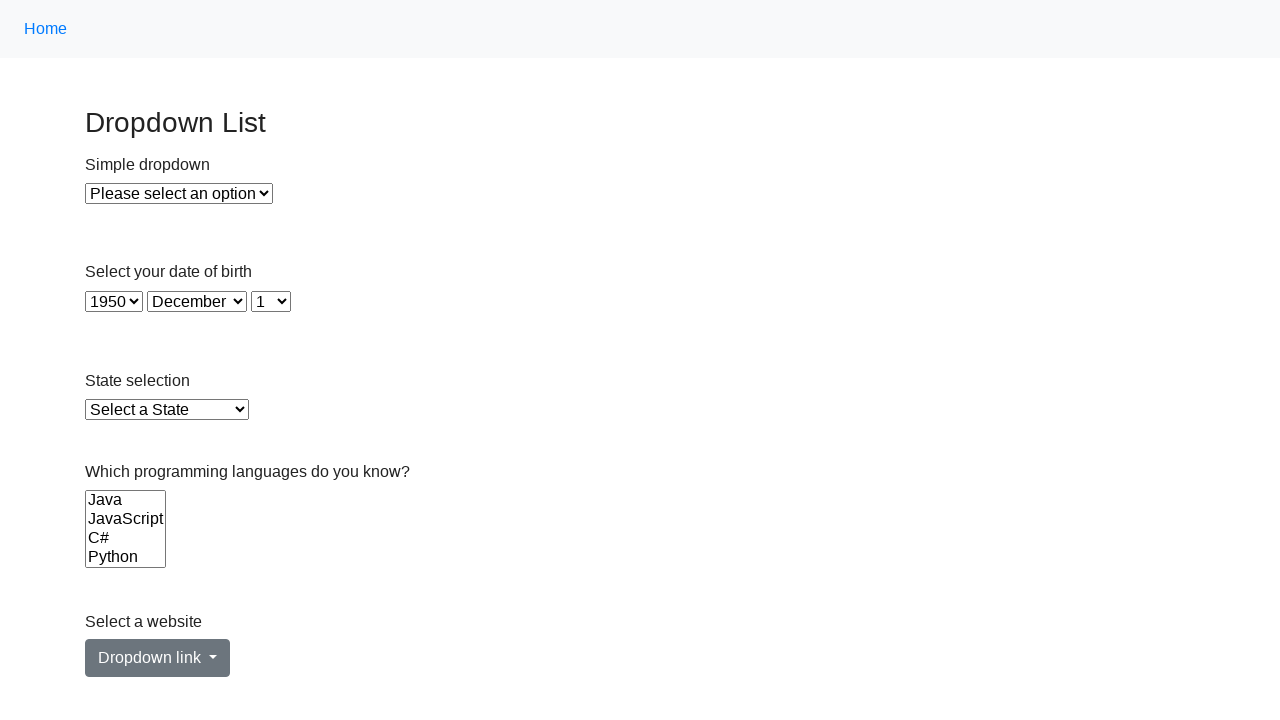